Tests JavaScript confirm alert handling by clicking a button to trigger a confirm dialog, dismissing it, and verifying the result message displays correctly.

Starting URL: https://the-internet.herokuapp.com/javascript_alerts

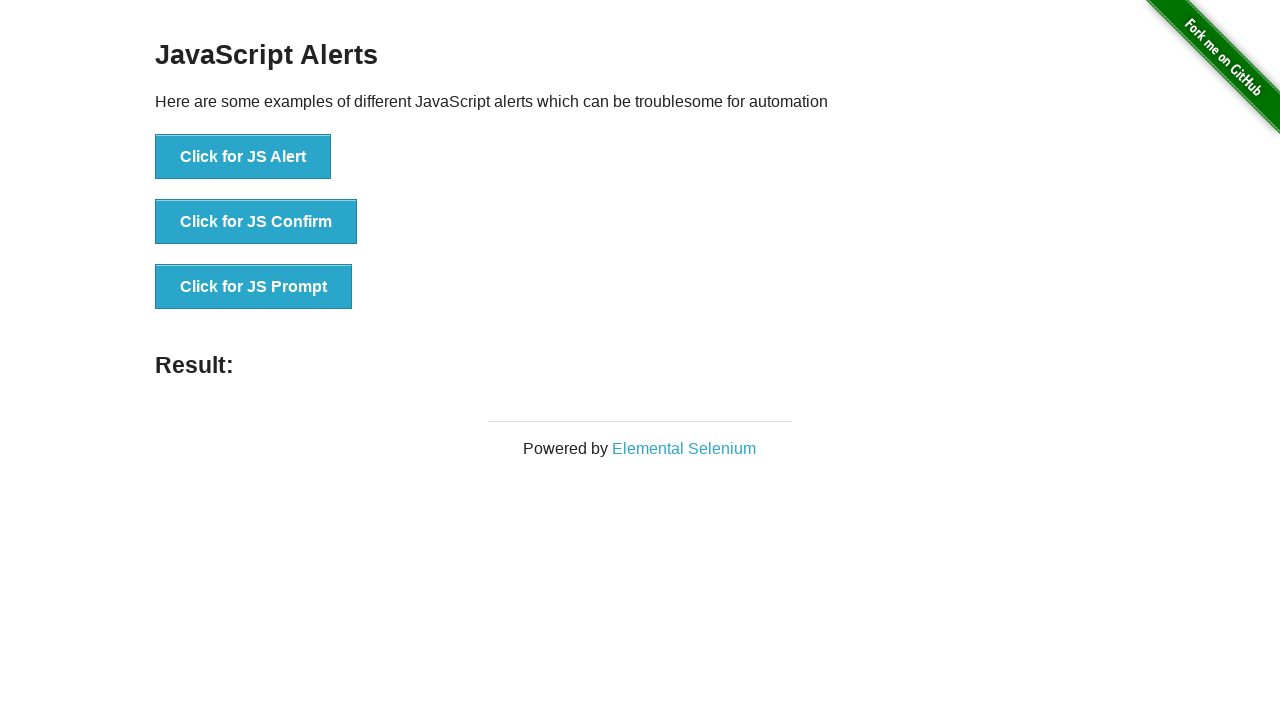

Clicked 'Click for JS Confirm' button to trigger confirm dialog at (256, 222) on xpath=//button[text()='Click for JS Confirm']
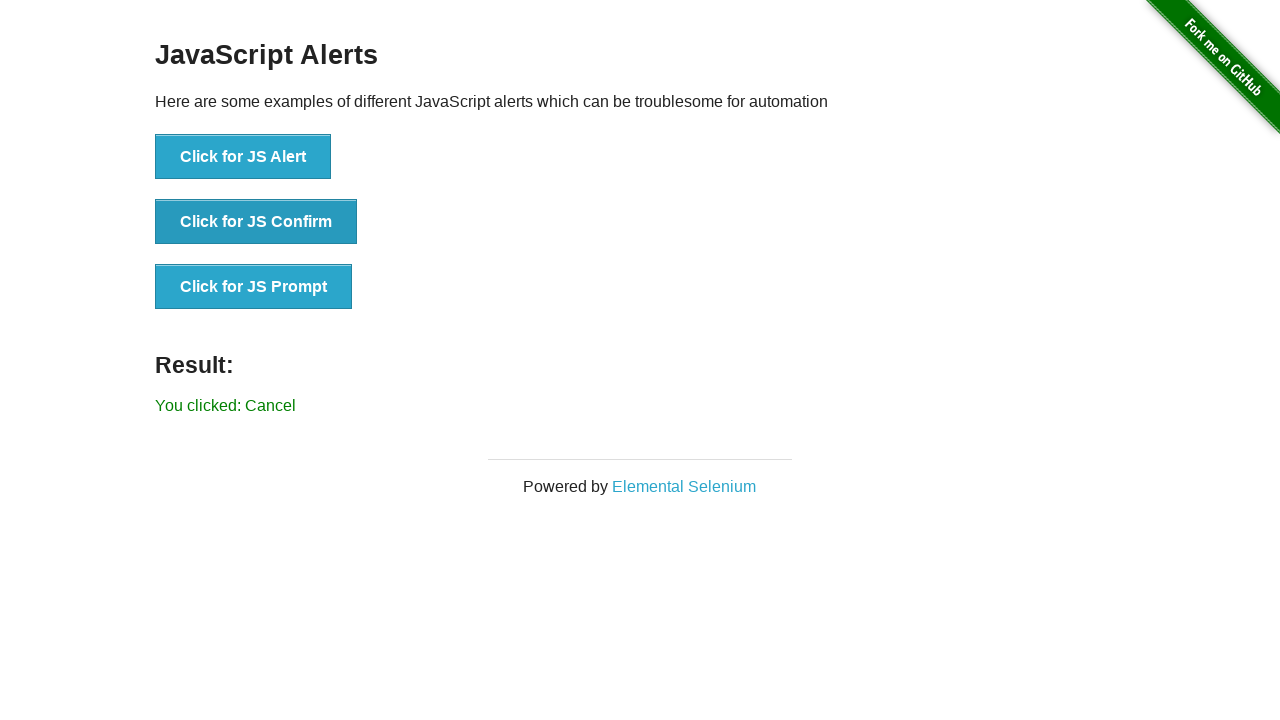

Set up dialog handler to dismiss confirm dialog
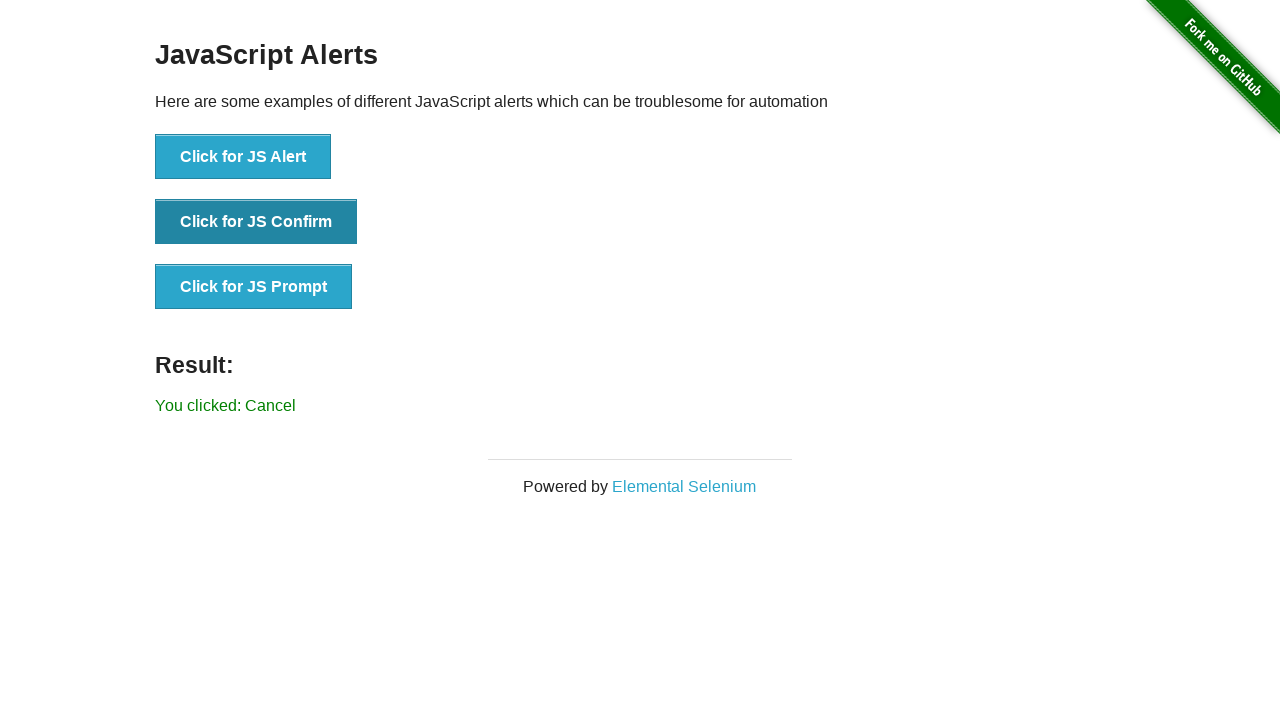

Clicked 'Click for JS Confirm' button again with handler in place at (256, 222) on xpath=//button[text()='Click for JS Confirm']
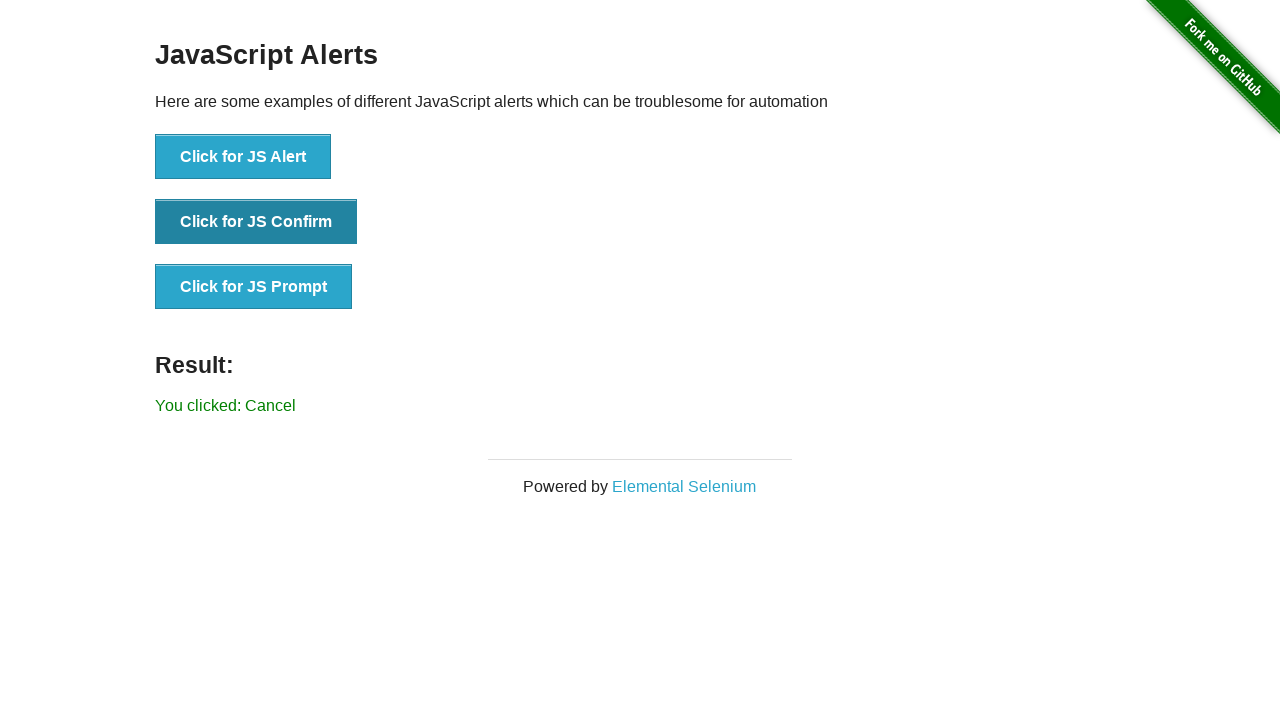

Waited for result message to appear
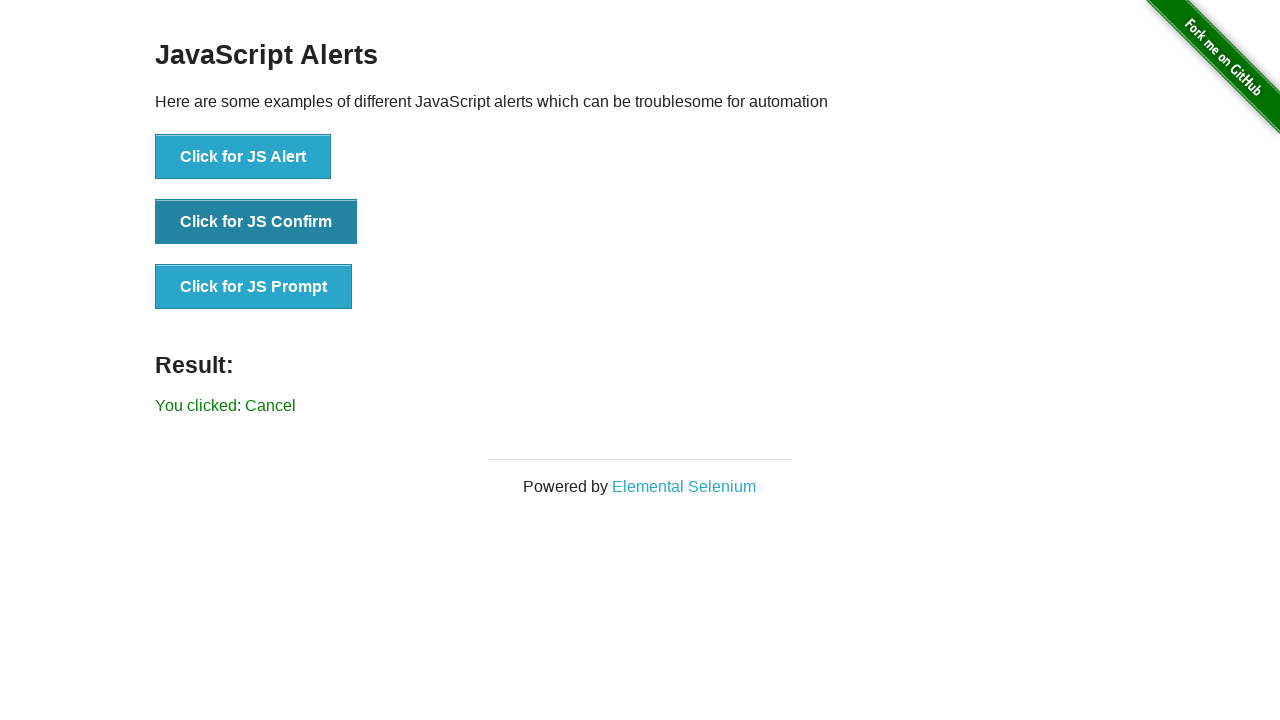

Retrieved result text content
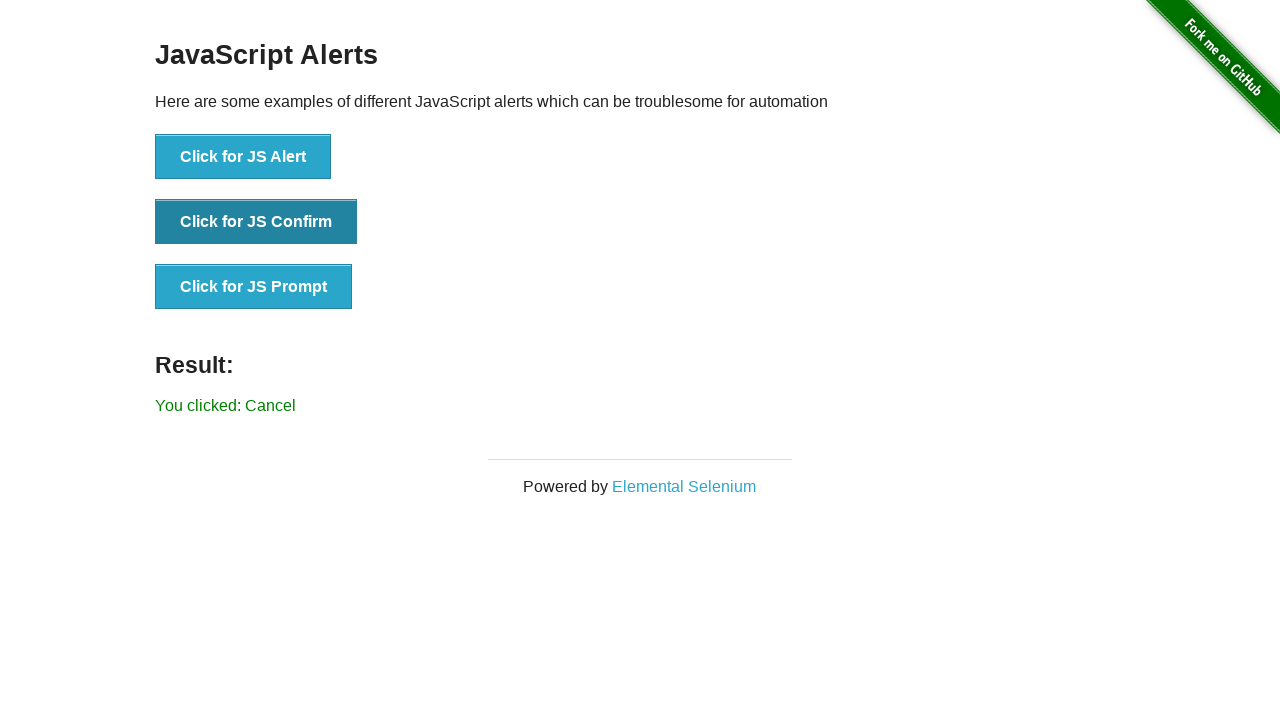

Verified 'Cancel' appears in result message
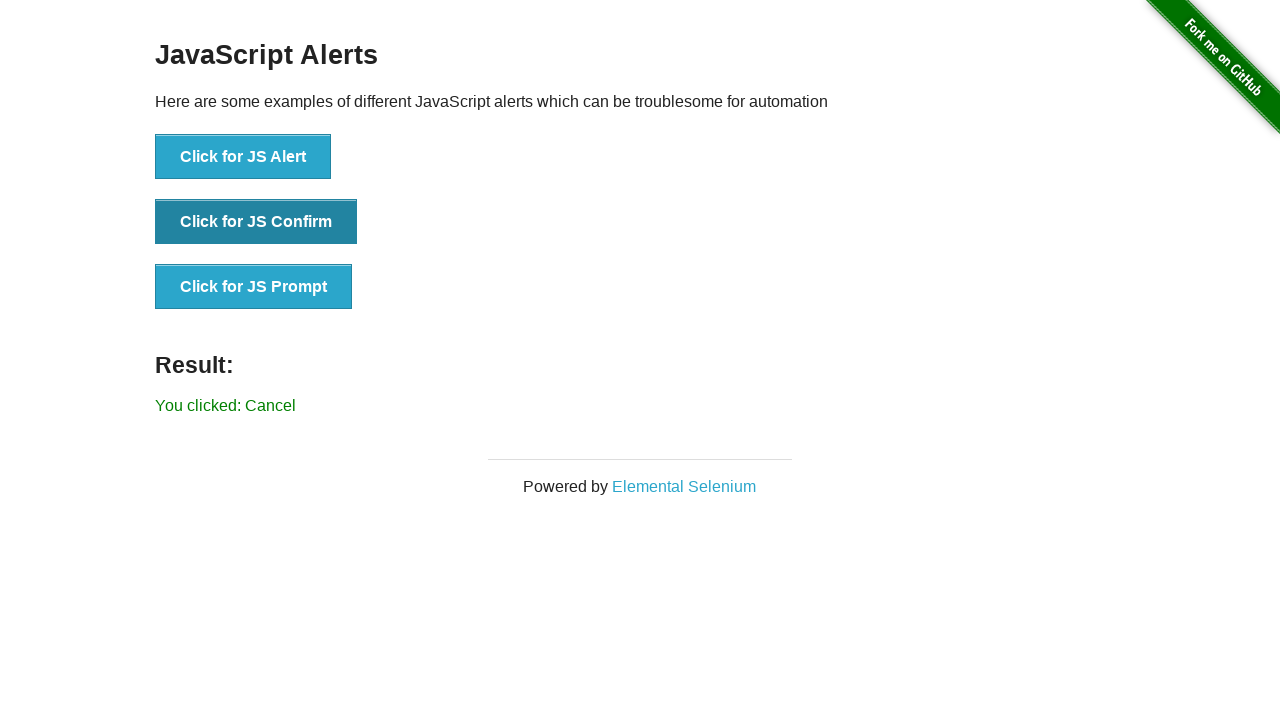

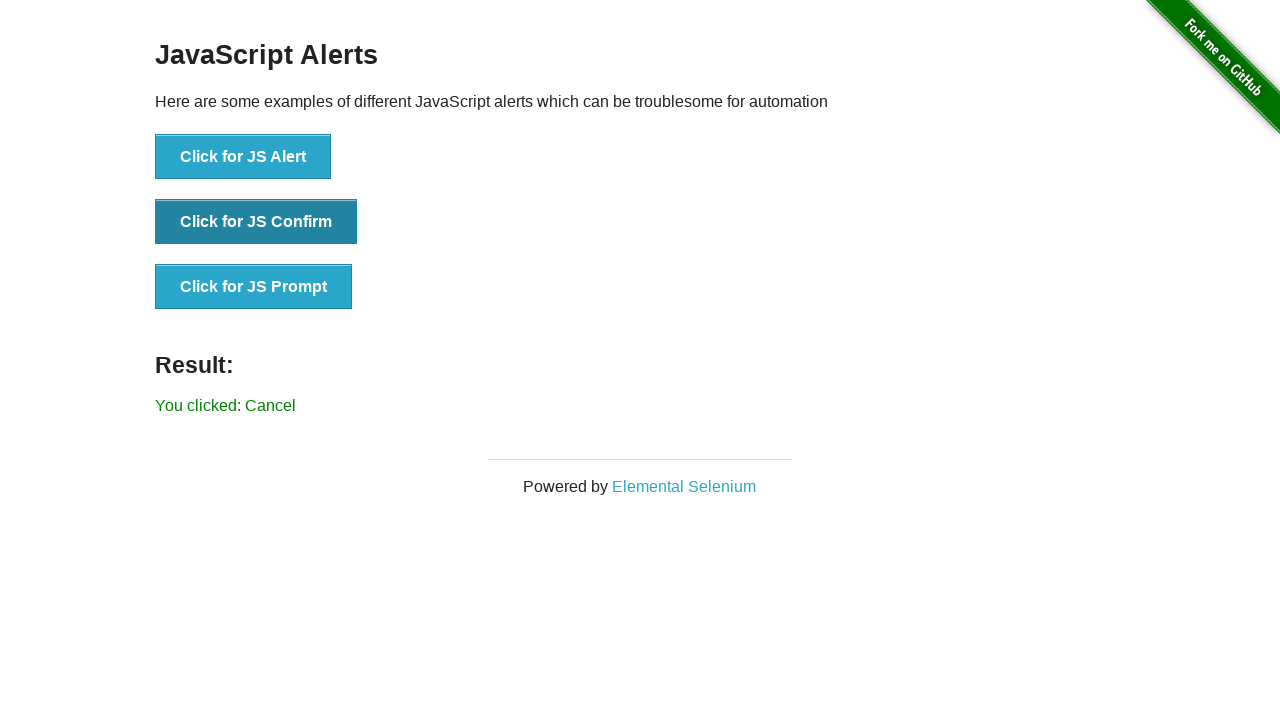